Tests registration form submission by filling in first name, last name, and email fields, then submitting the form and verifying success message

Starting URL: http://suninjuly.github.io/registration1.html

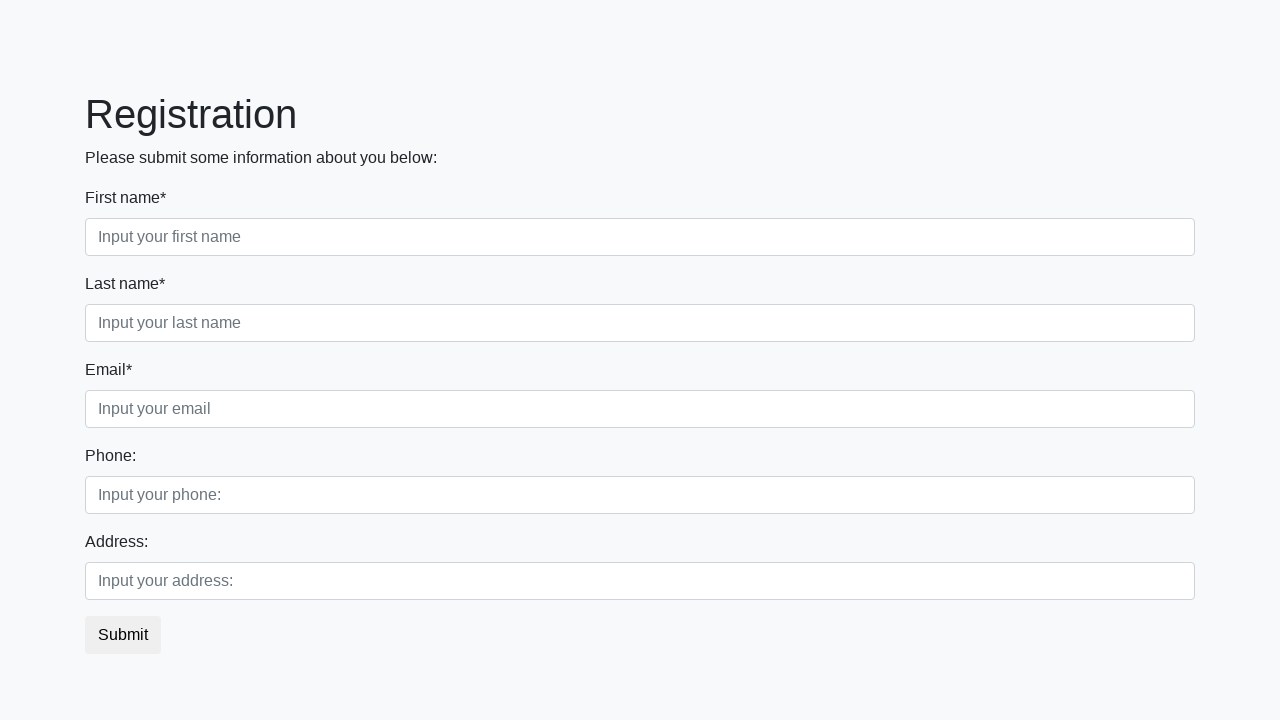

Filled first name field with 'Sergio' on .first
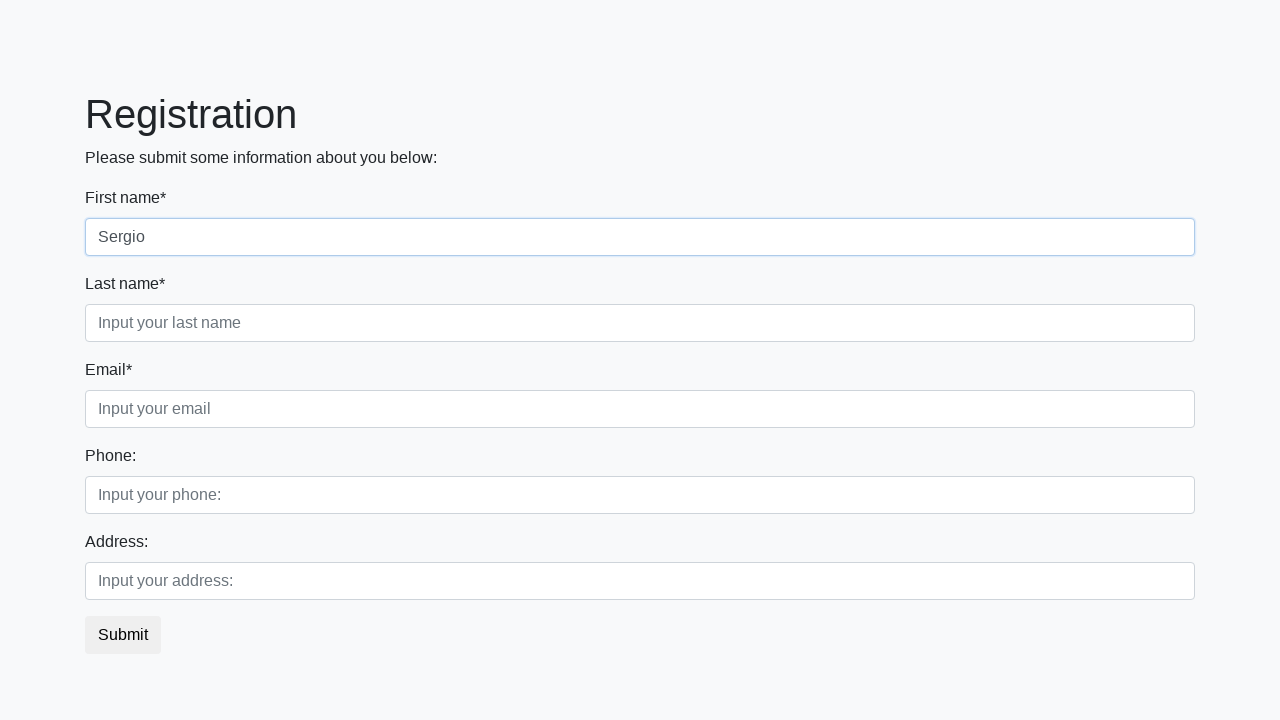

Filled last name field with 'Garibzyani' on .second
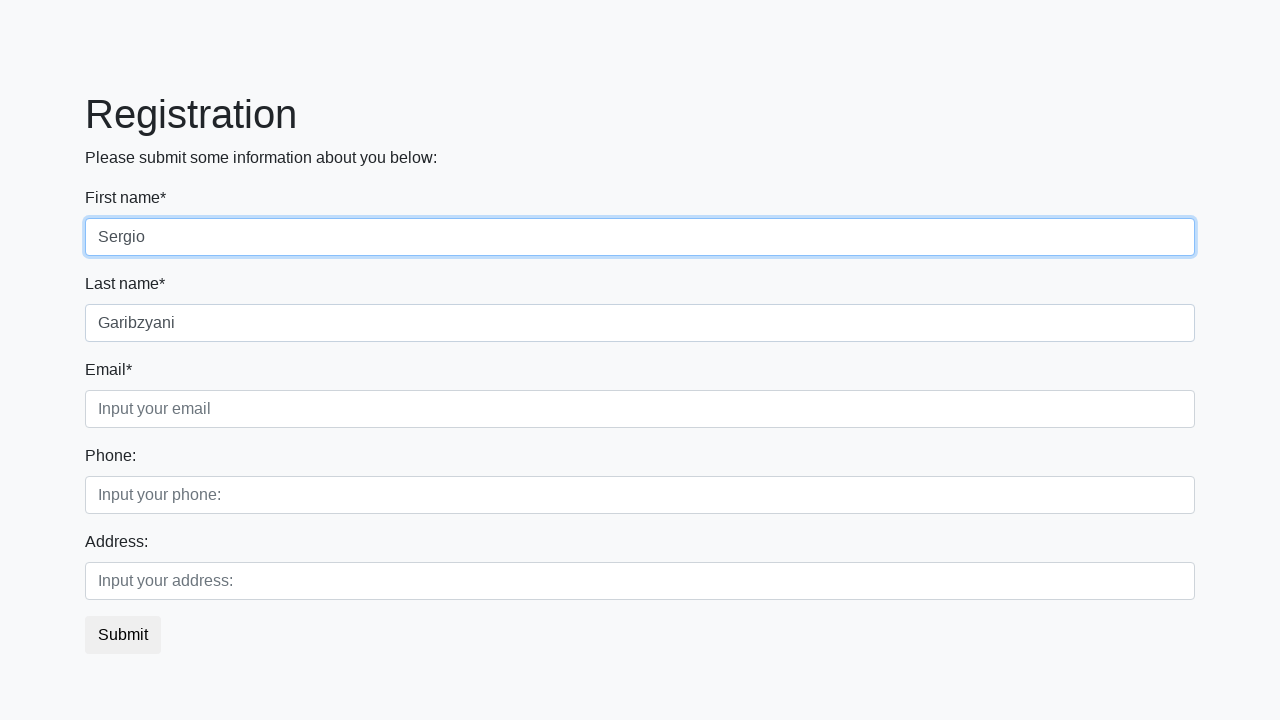

Filled email field with 'sergio-g@mail.com' on .third
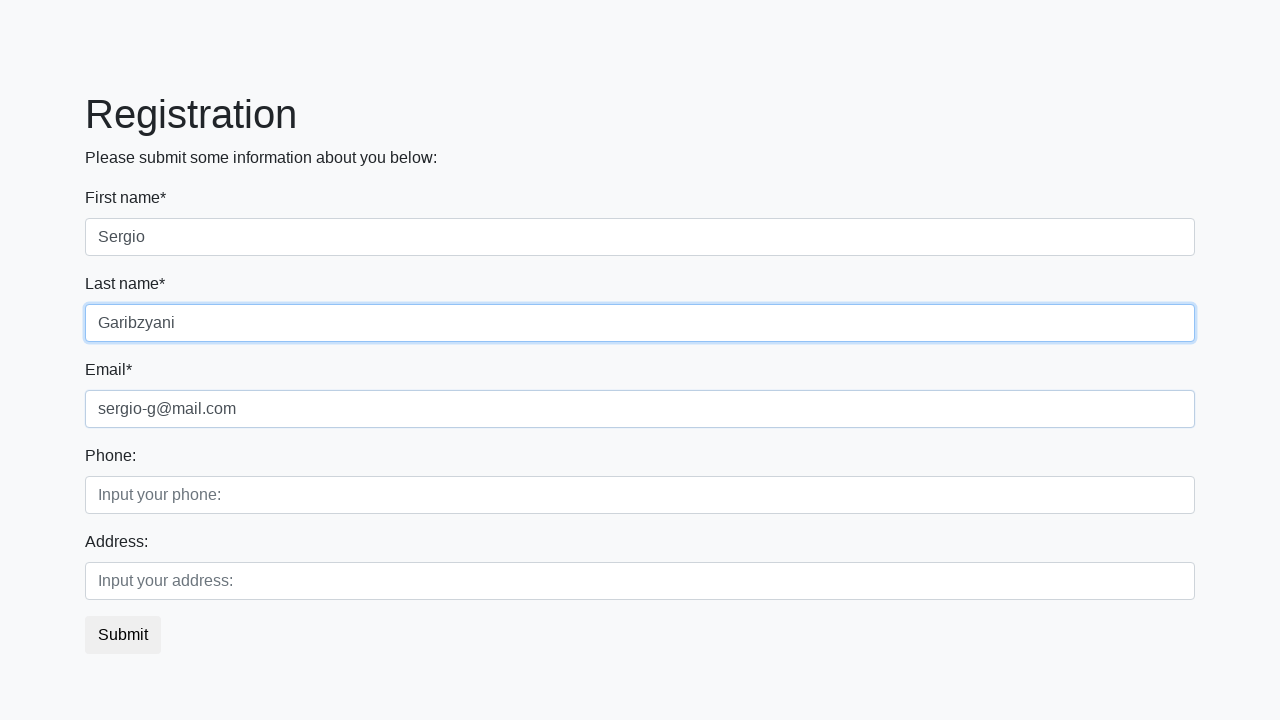

Clicked submit button to submit registration form at (123, 635) on button[type="submit"]
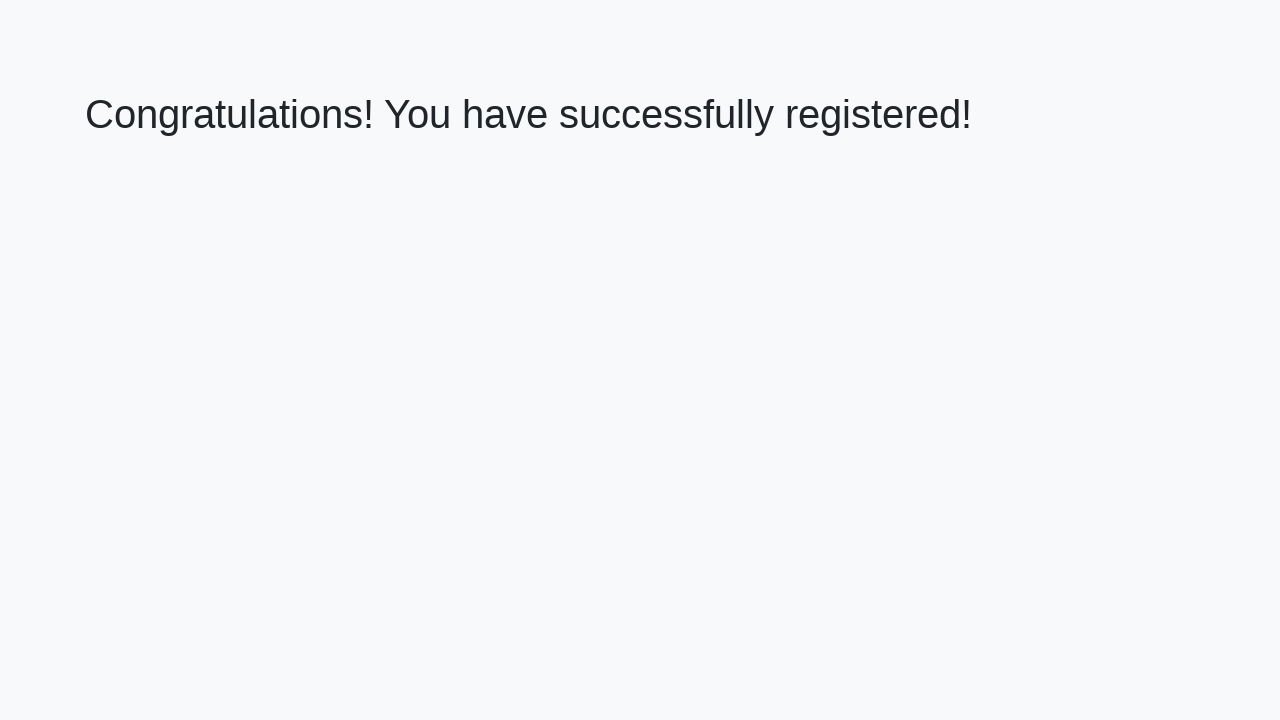

Success message header loaded
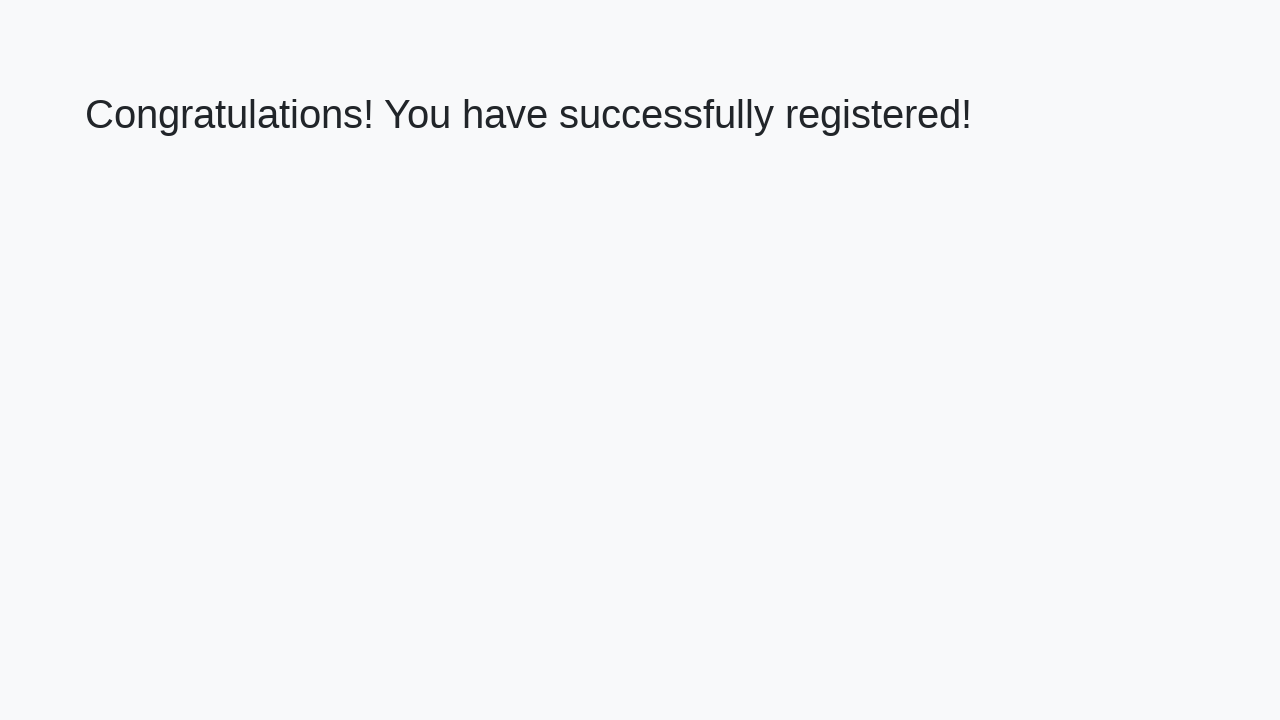

Retrieved success message text: 'Congratulations! You have successfully registered!'
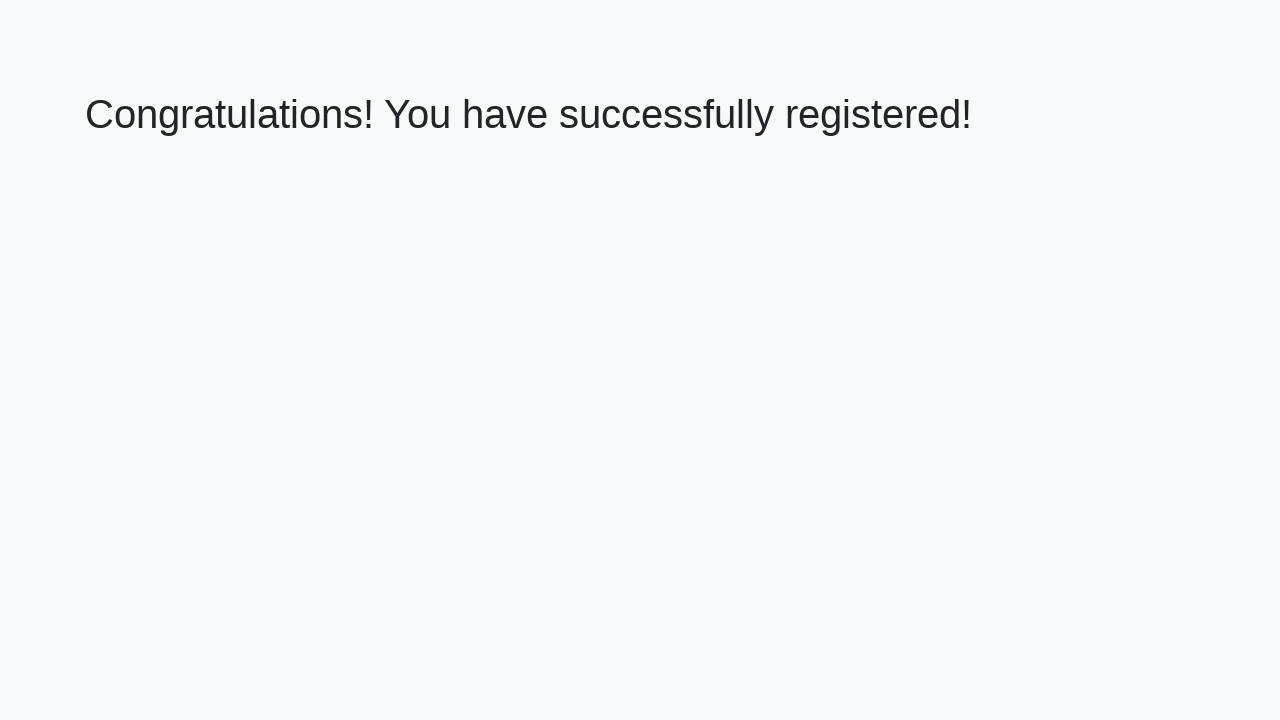

Verified success message matches expected text
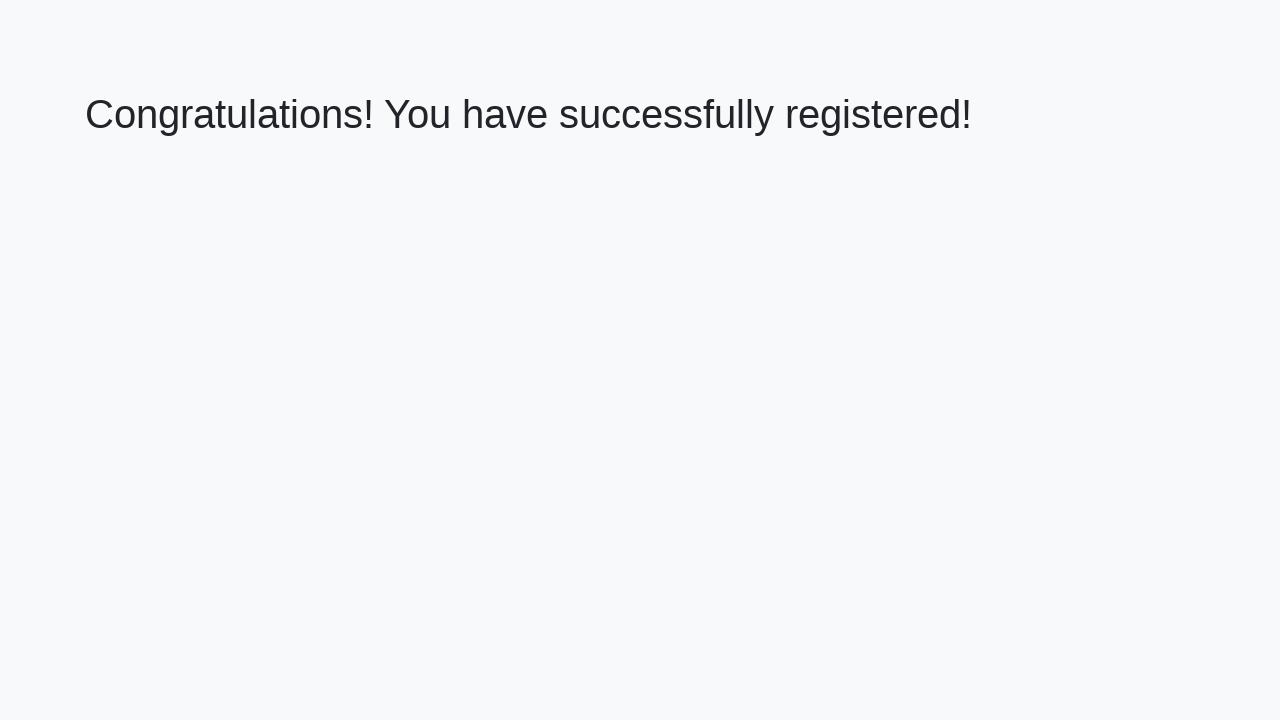

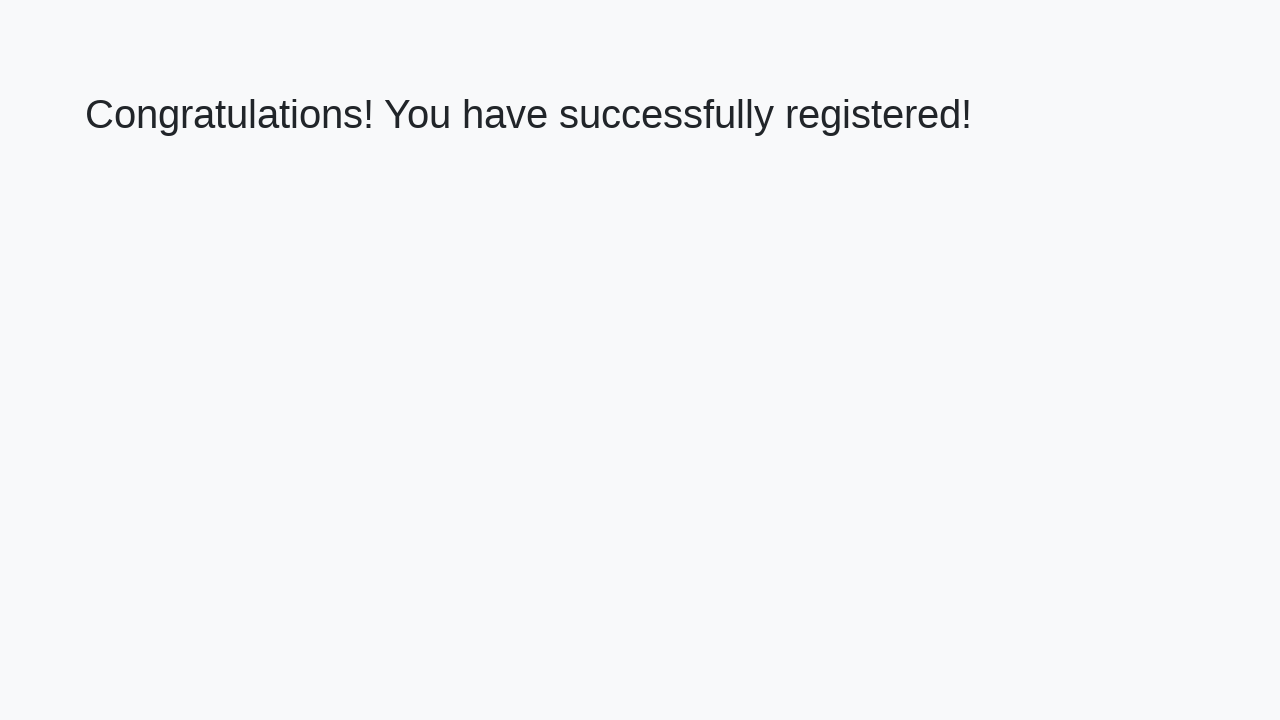